Tests an e-commerce shopping cart flow by adding multiple items to cart, proceeding to checkout, applying a promo code, and verifying the discount is applied

Starting URL: https://rahulshettyacademy.com/seleniumPractise/#/

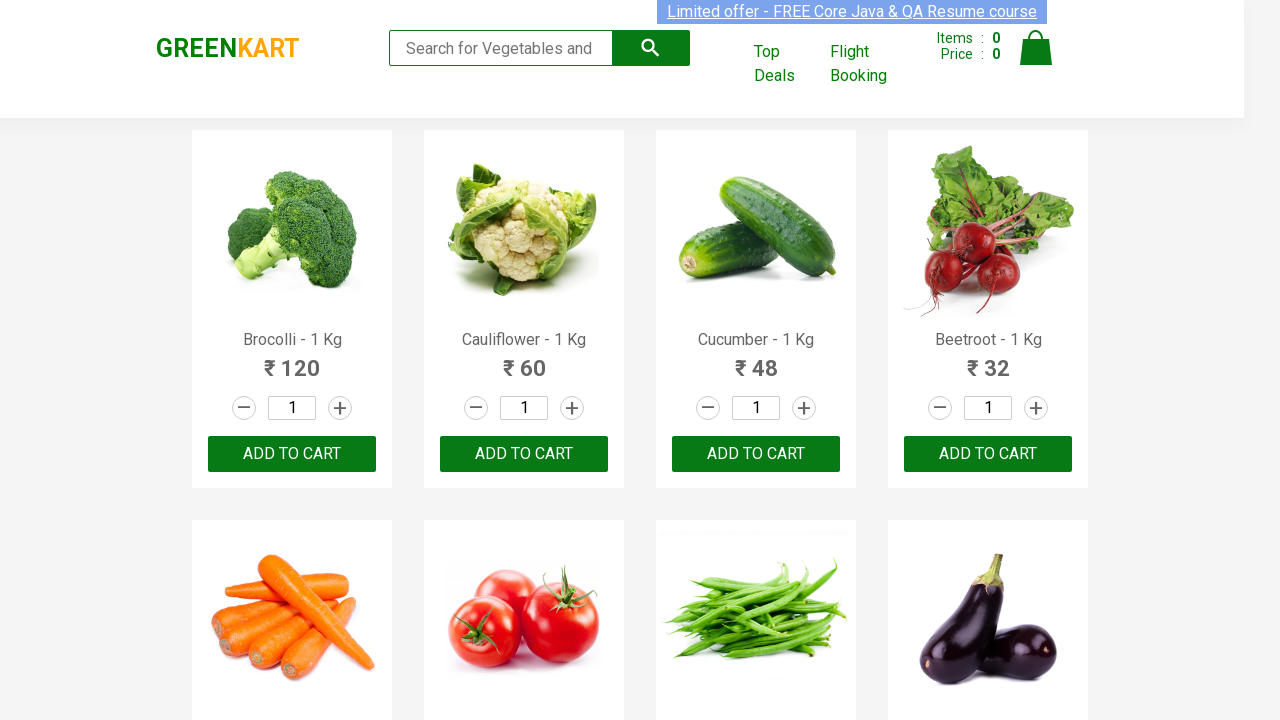

Products loaded on the page
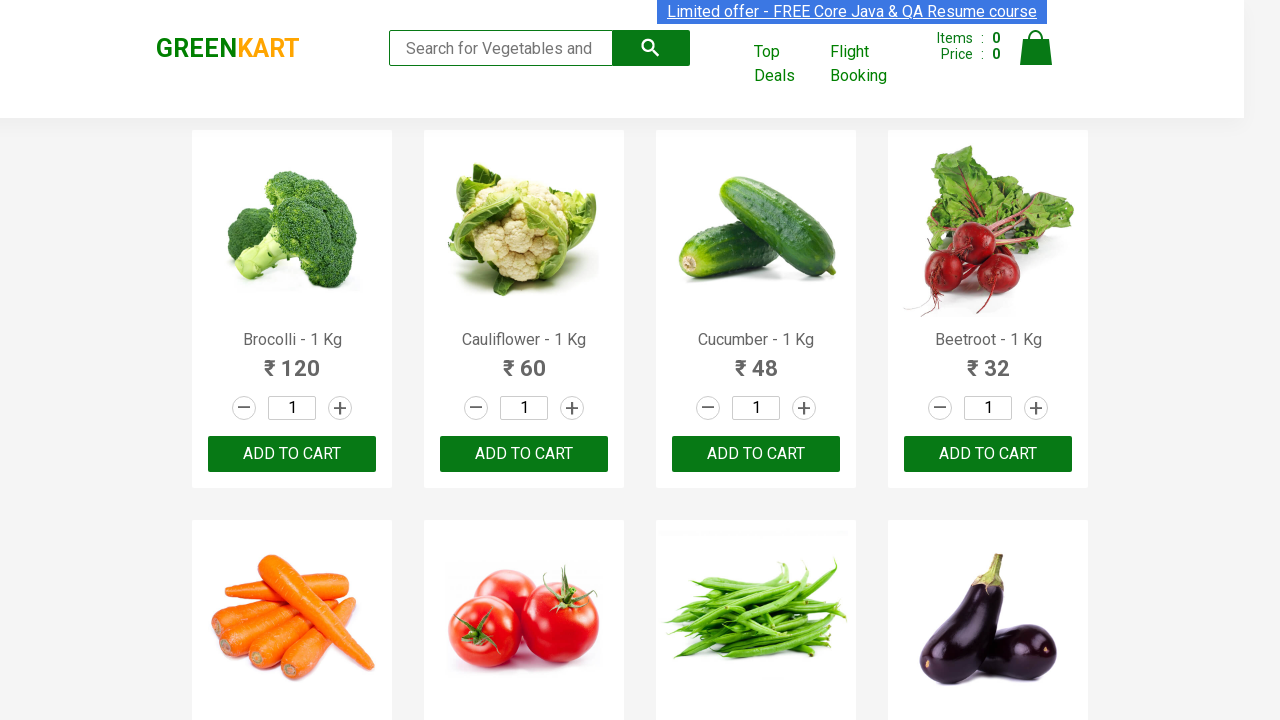

Retrieved all product elements from the page
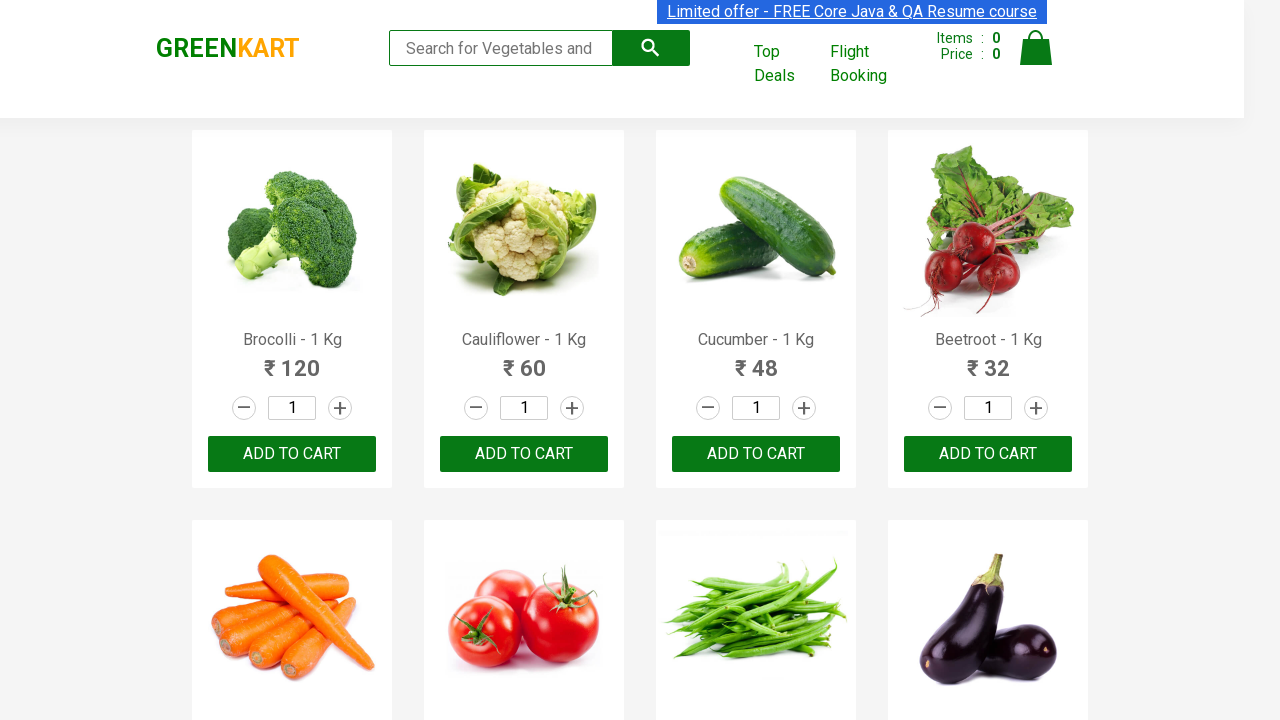

Added Brocolli to cart at (292, 454) on xpath=//div[@class='product-action']/button >> nth=0
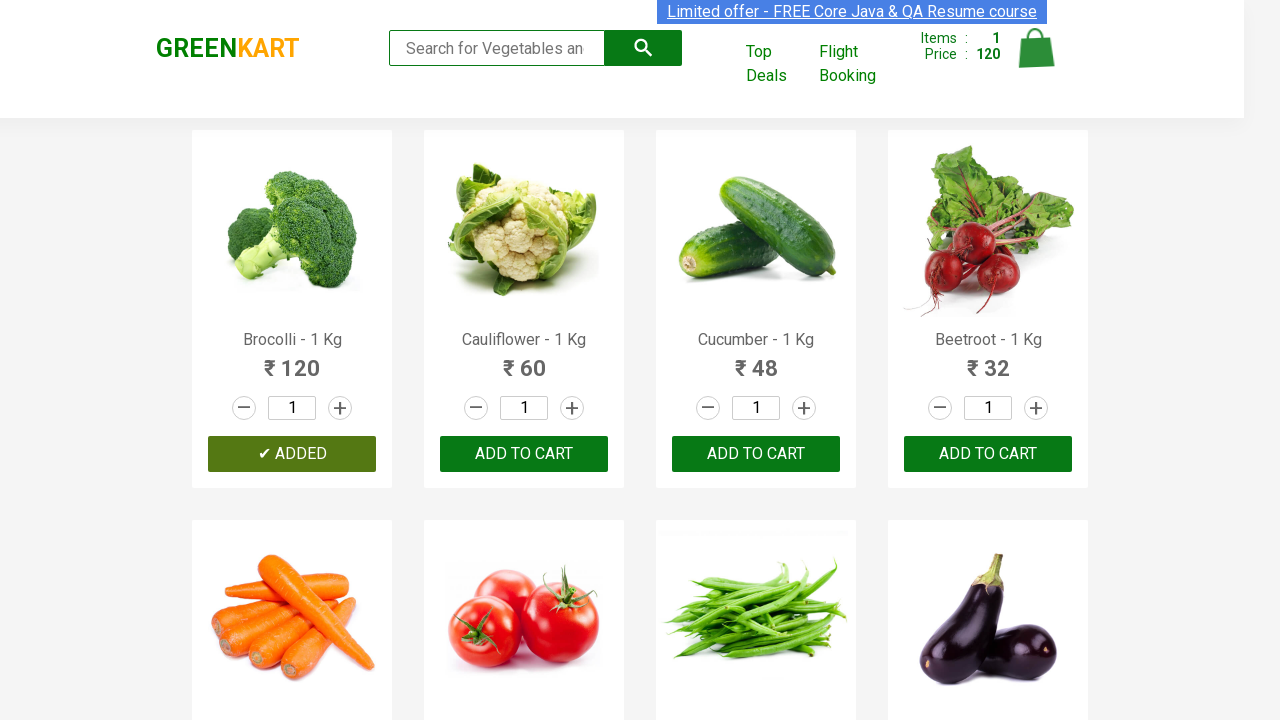

Added Brocolli to cart at (524, 454) on xpath=//div[@class='product-action']/button >> nth=1
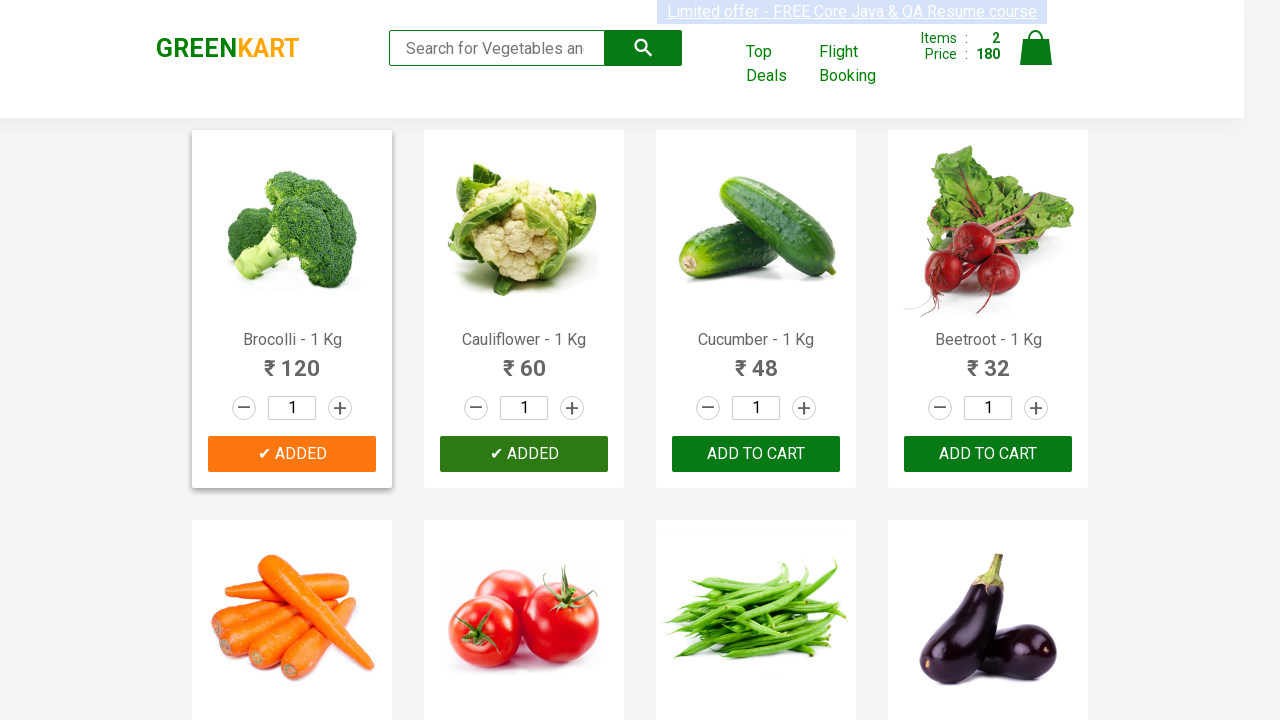

Added Brocolli to cart at (756, 454) on xpath=//div[@class='product-action']/button >> nth=2
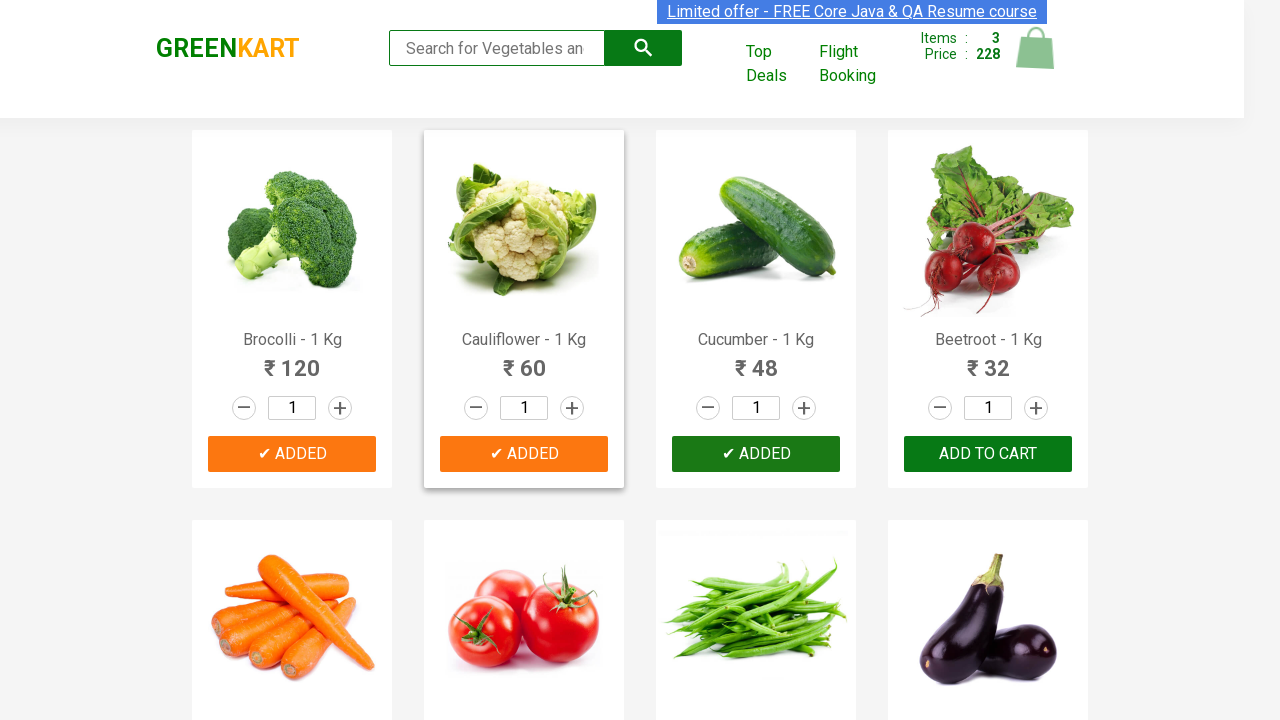

Added Brocolli to cart at (988, 454) on xpath=//div[@class='product-action']/button >> nth=3
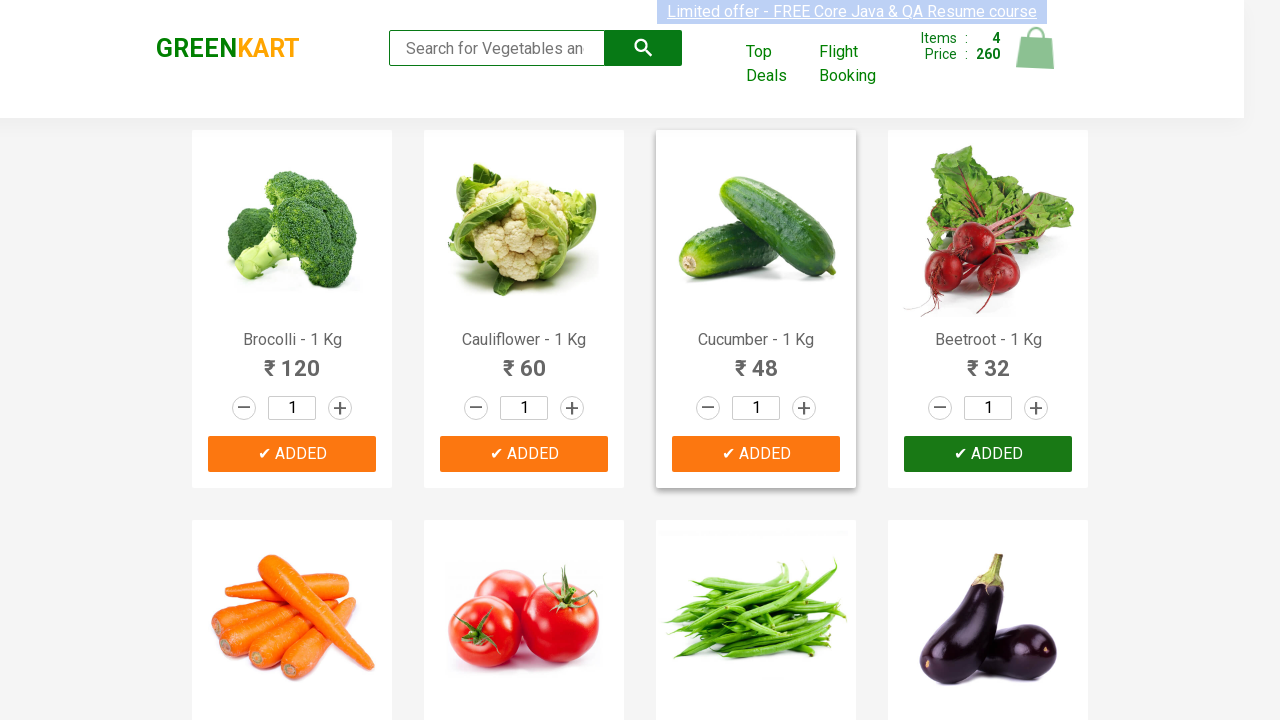

Clicked cart icon to view shopping cart at (1036, 48) on img[alt='Cart']
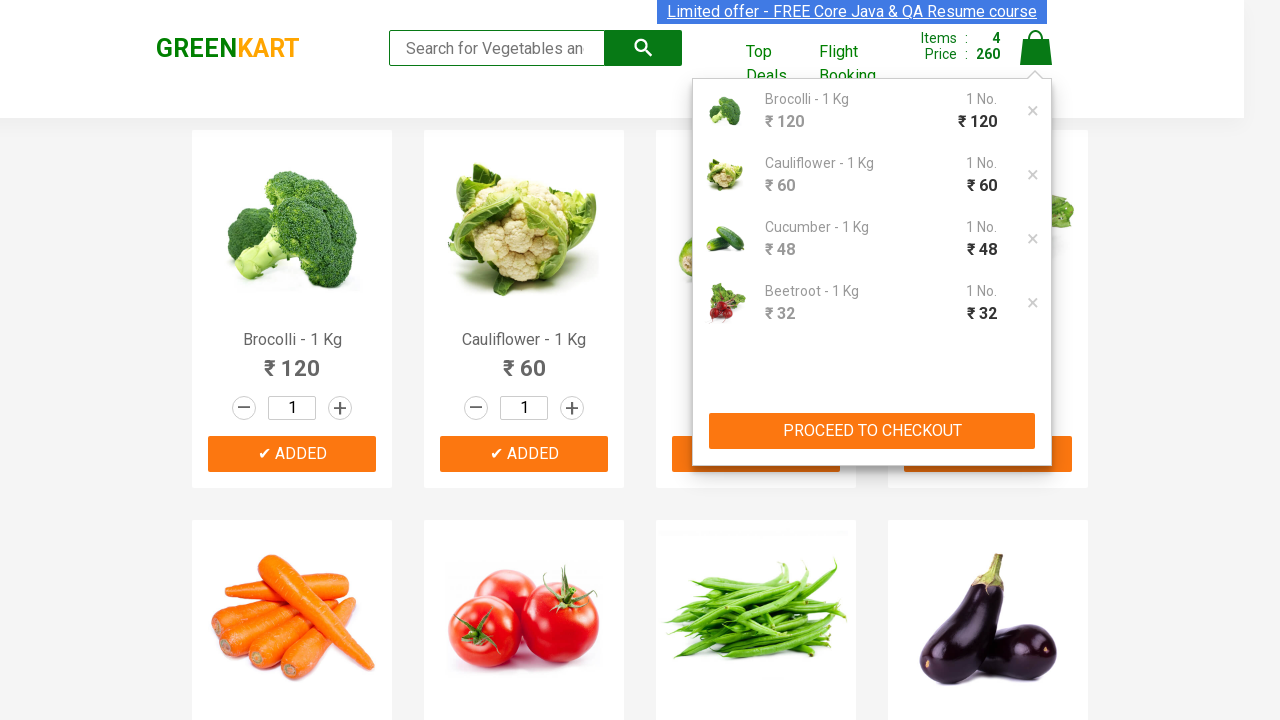

Clicked PROCEED TO CHECKOUT button at (872, 431) on xpath=//button[text()='PROCEED TO CHECKOUT']
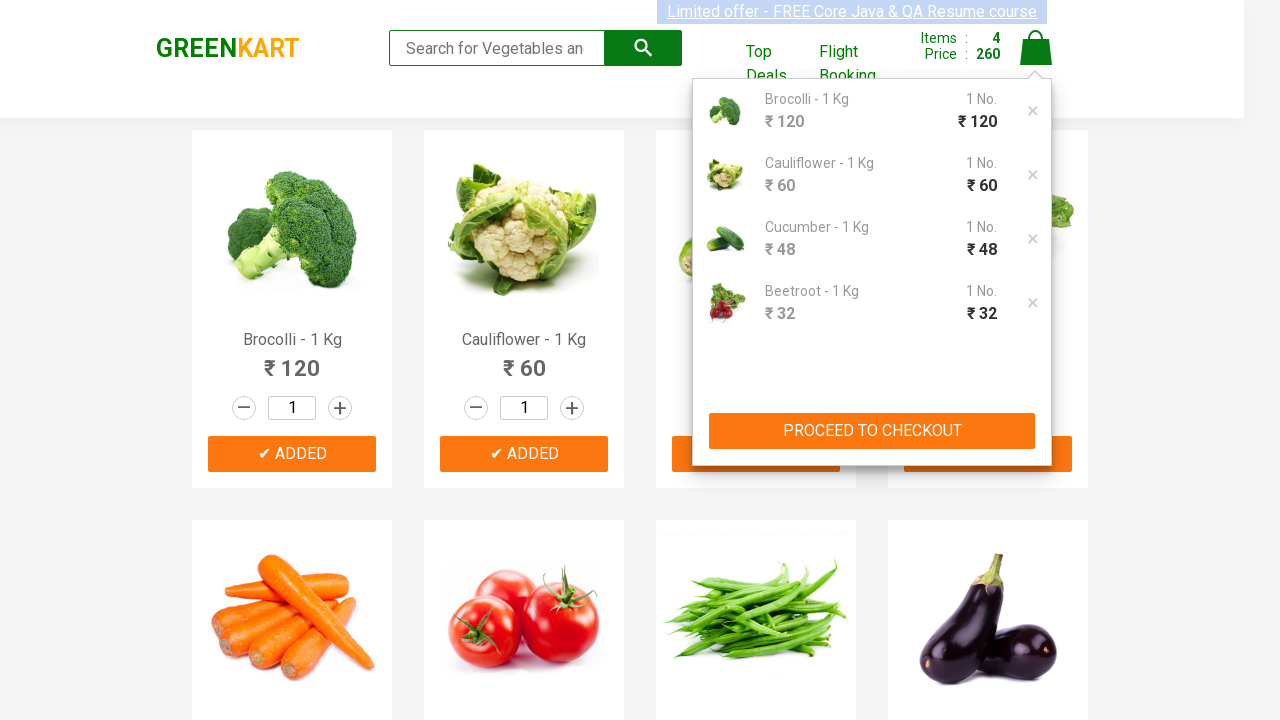

Promo code input field is now visible
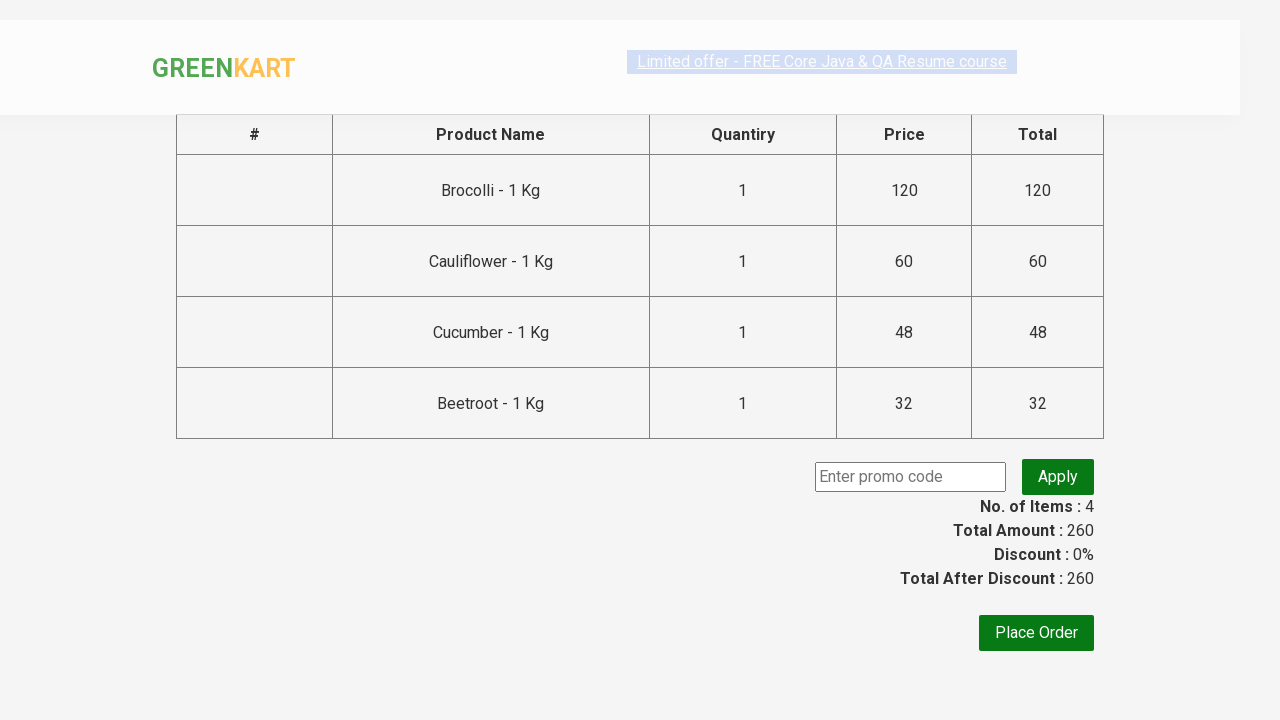

Entered promo code 'rahulshettyacademy' on .promoCode
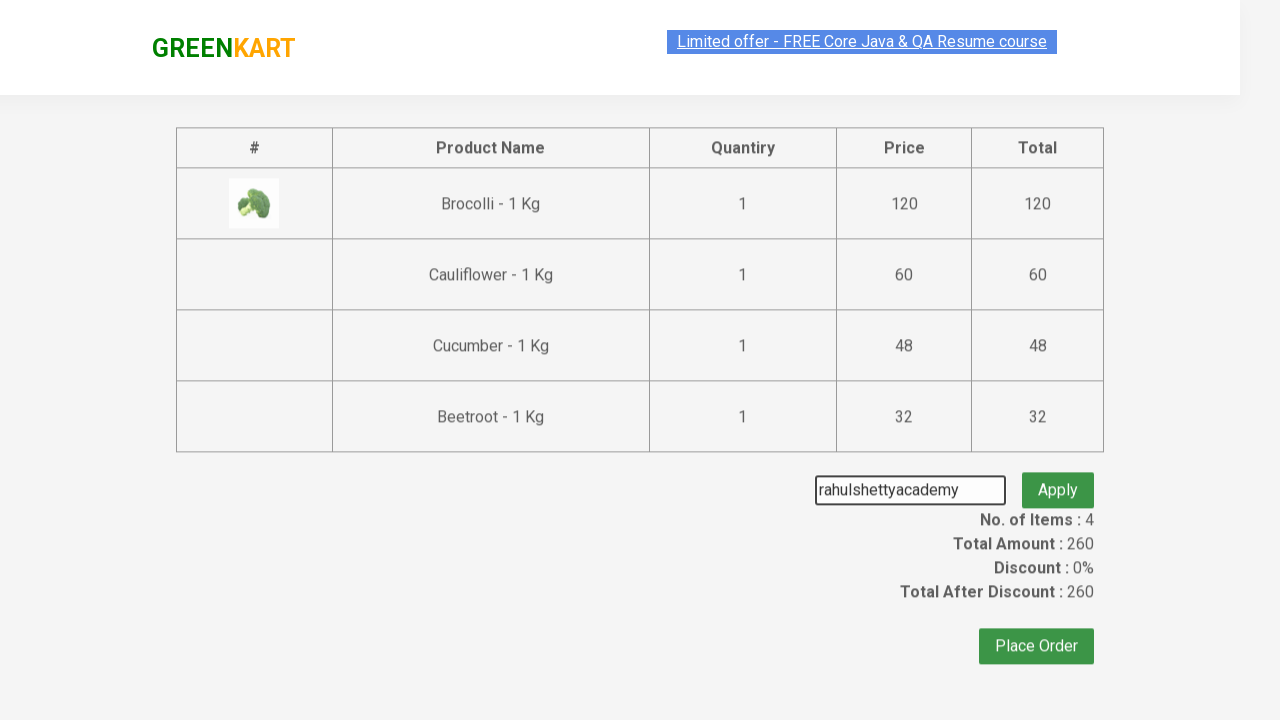

Clicked Apply button to apply promo code at (1058, 477) on .promoBtn
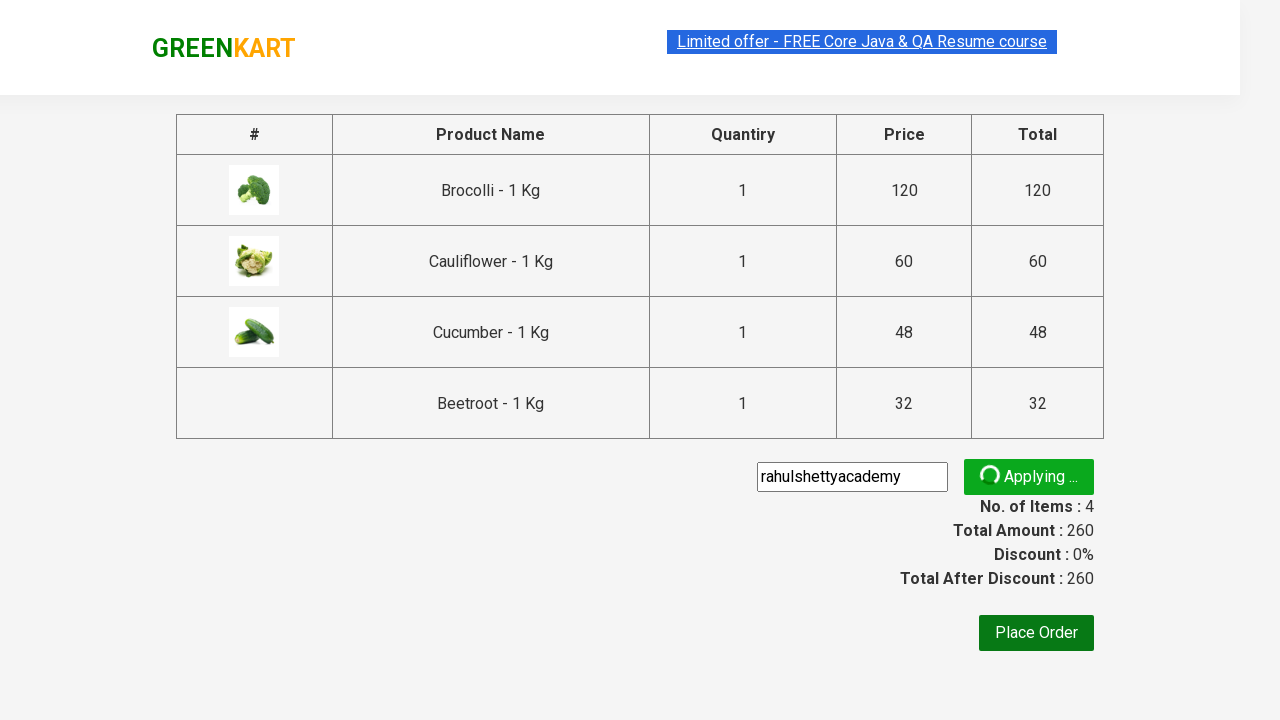

Promo code application confirmation message appeared
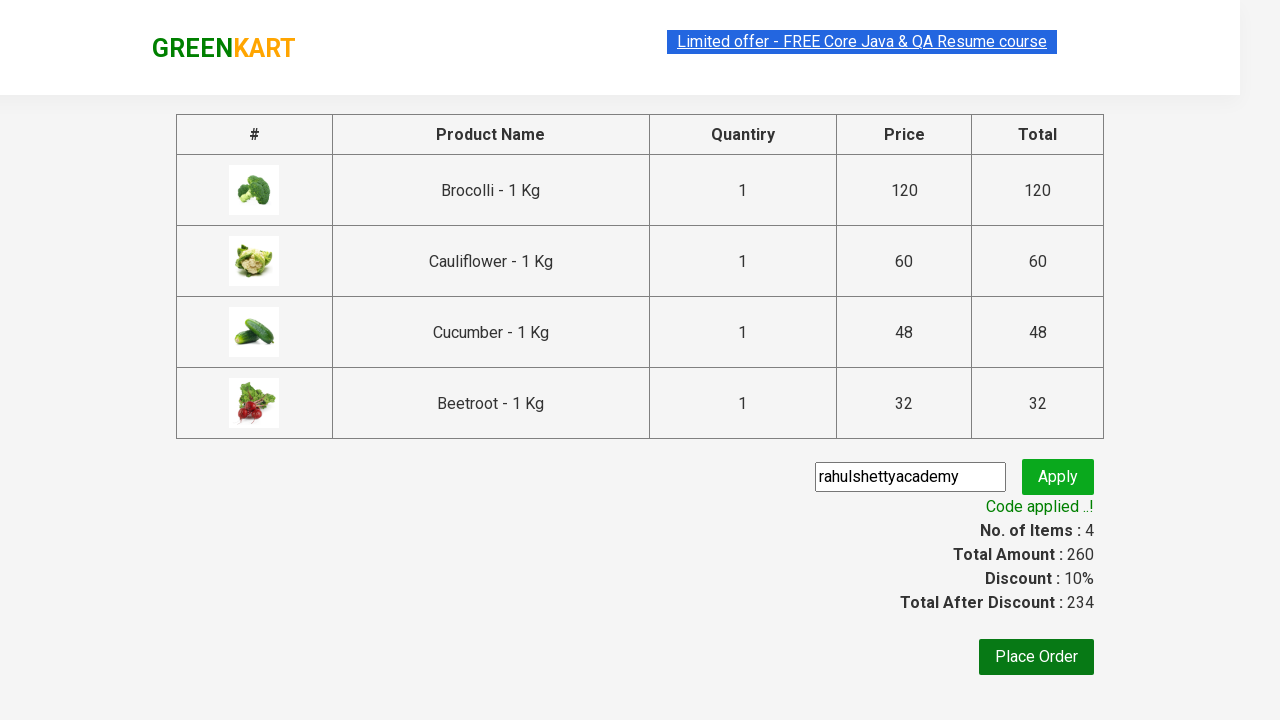

Verified promo code was successfully applied with message: 'Code applied ..!'
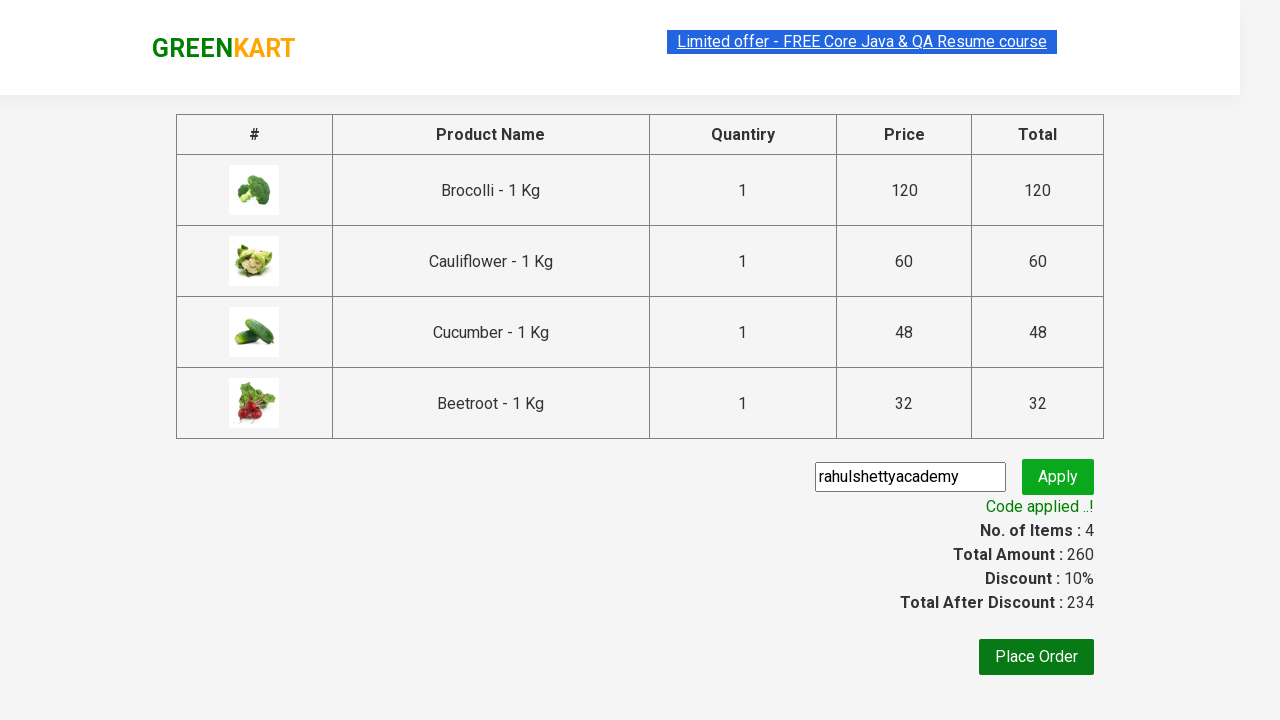

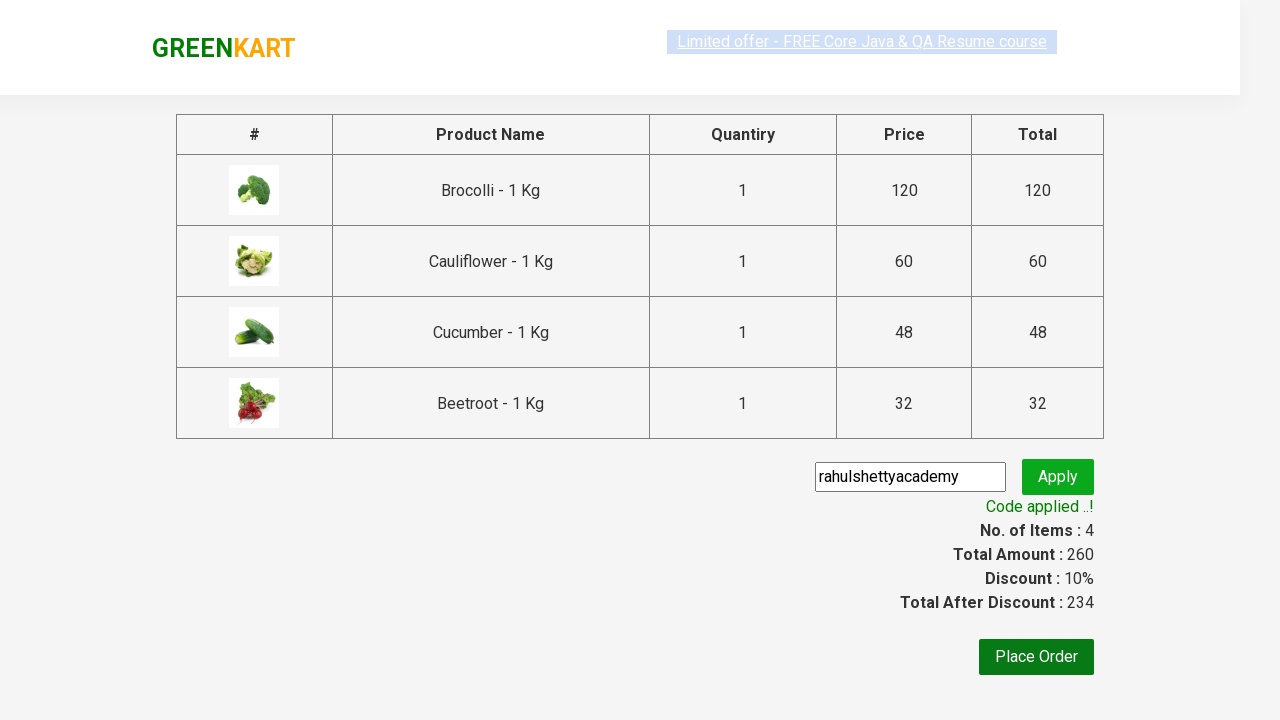